Tests right-click functionality by right-clicking an element and verifying its context-clicked state

Starting URL: https://selenium.dev/selenium/web/mouse_interaction.html

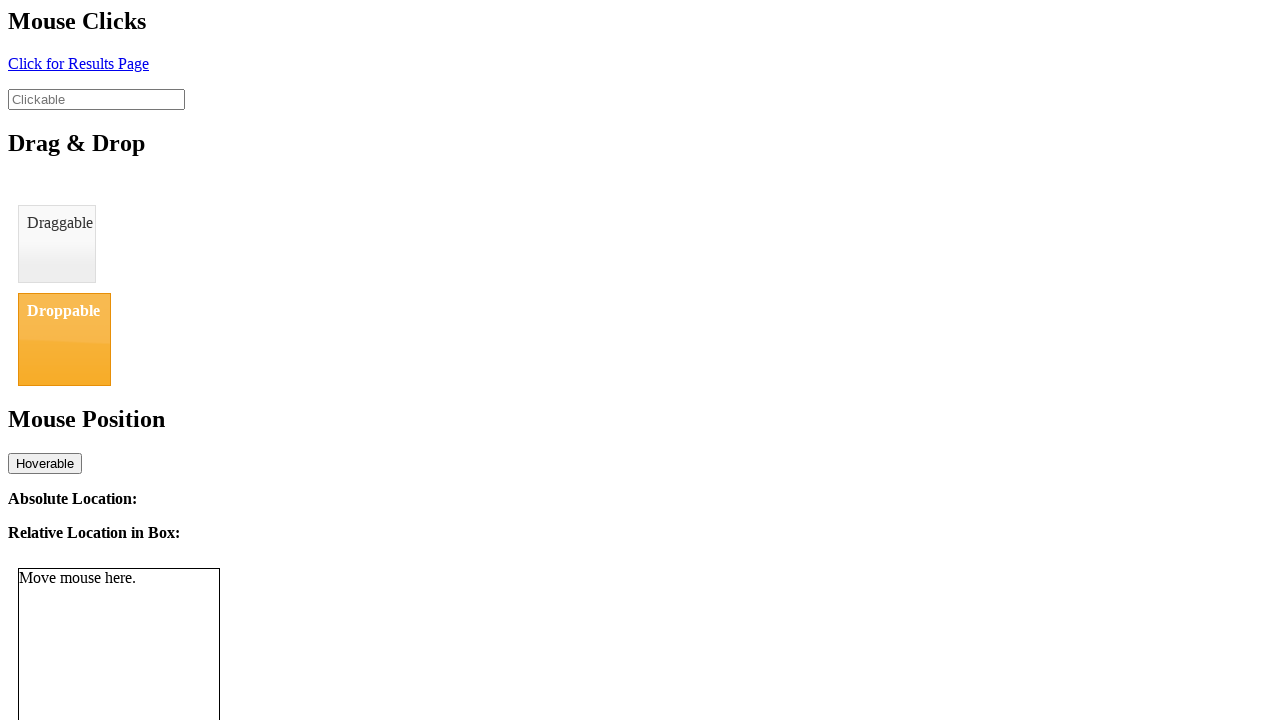

Right-clicked on the clickable element at (96, 99) on #clickable
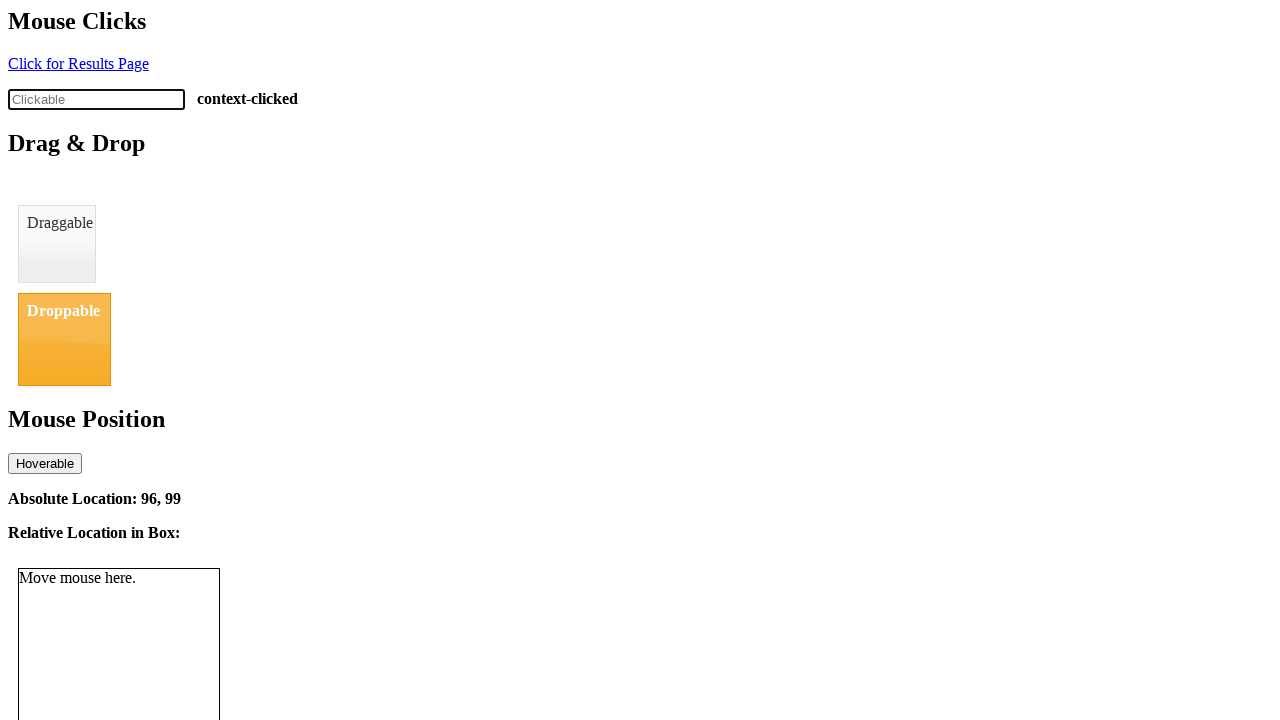

Waited 500ms for context-click to process
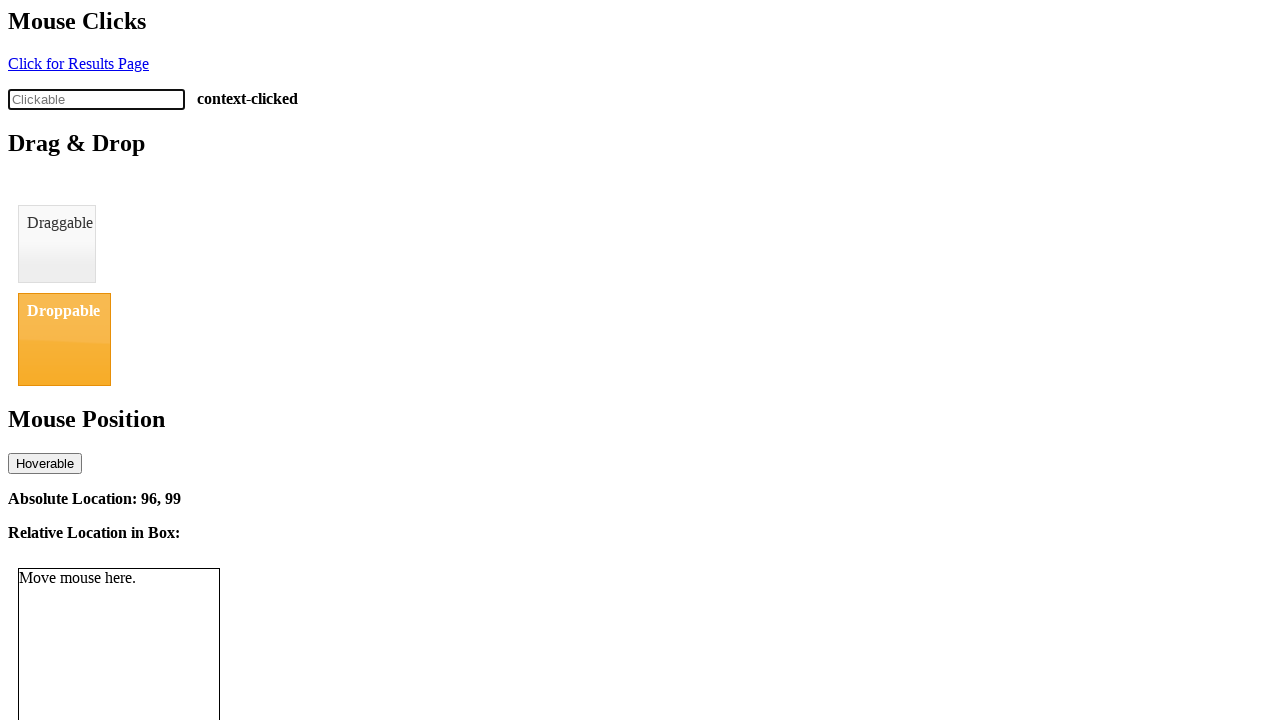

Verified element status changed to 'context-clicked'
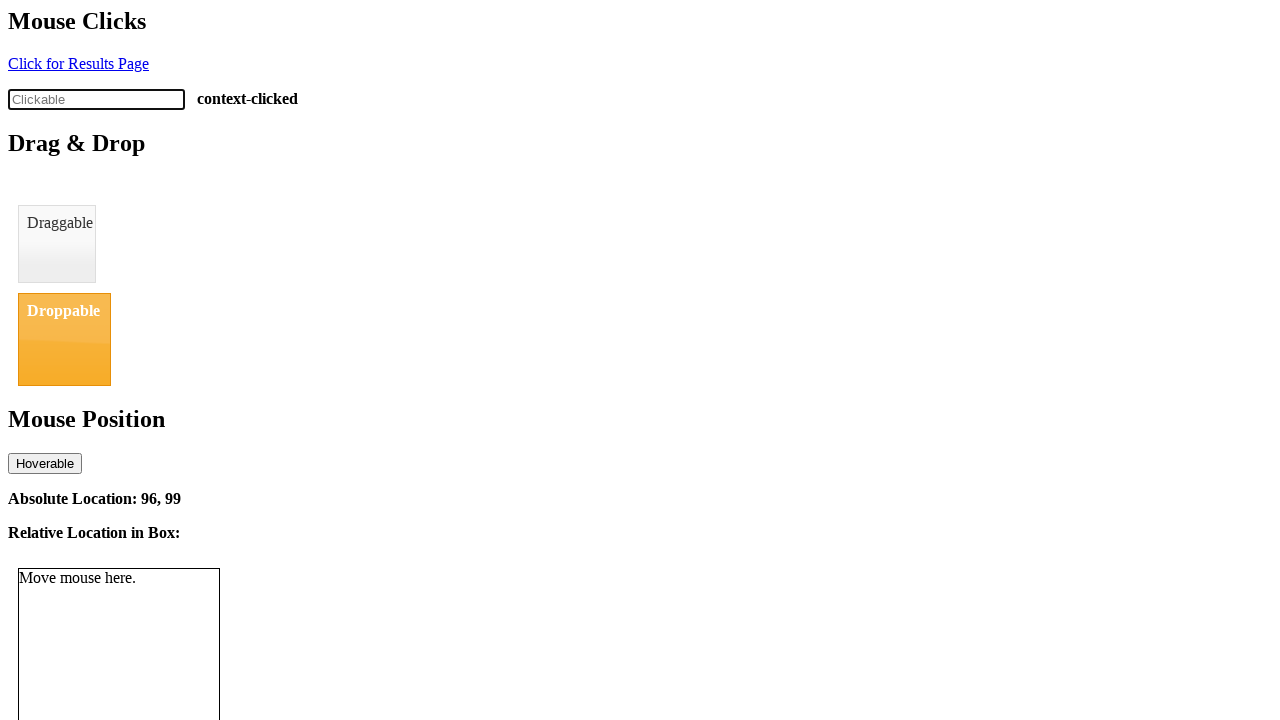

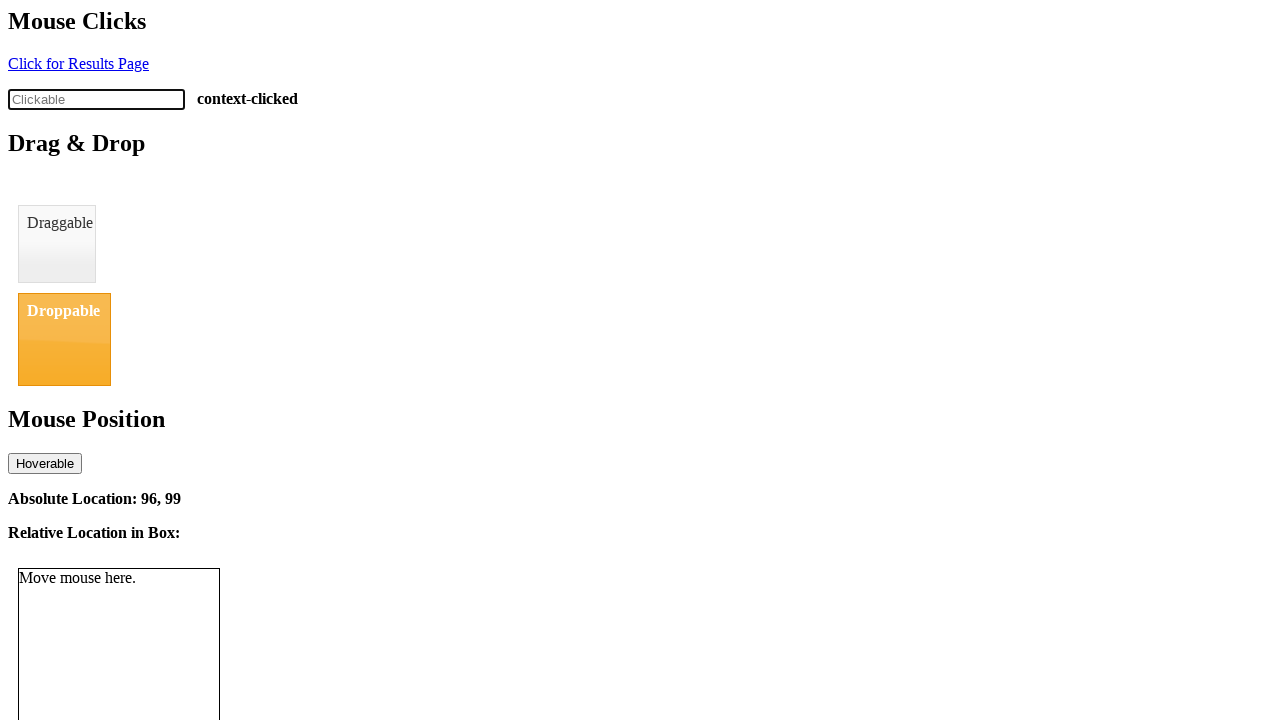